Tests a contact form by filling in first name, last name, email, and message fields

Starting URL: https://www.automationtesting.co.uk/contactForm.html

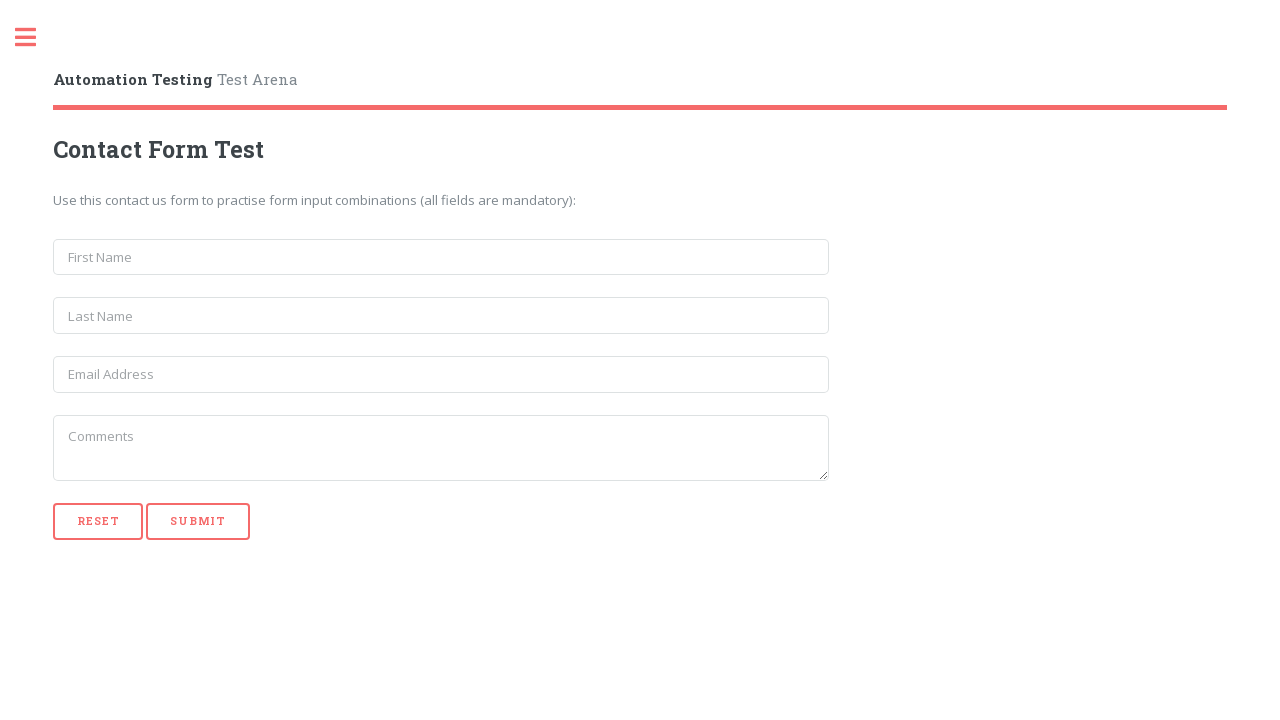

Filled first name field with 'Marcus' on input[name='first_name']
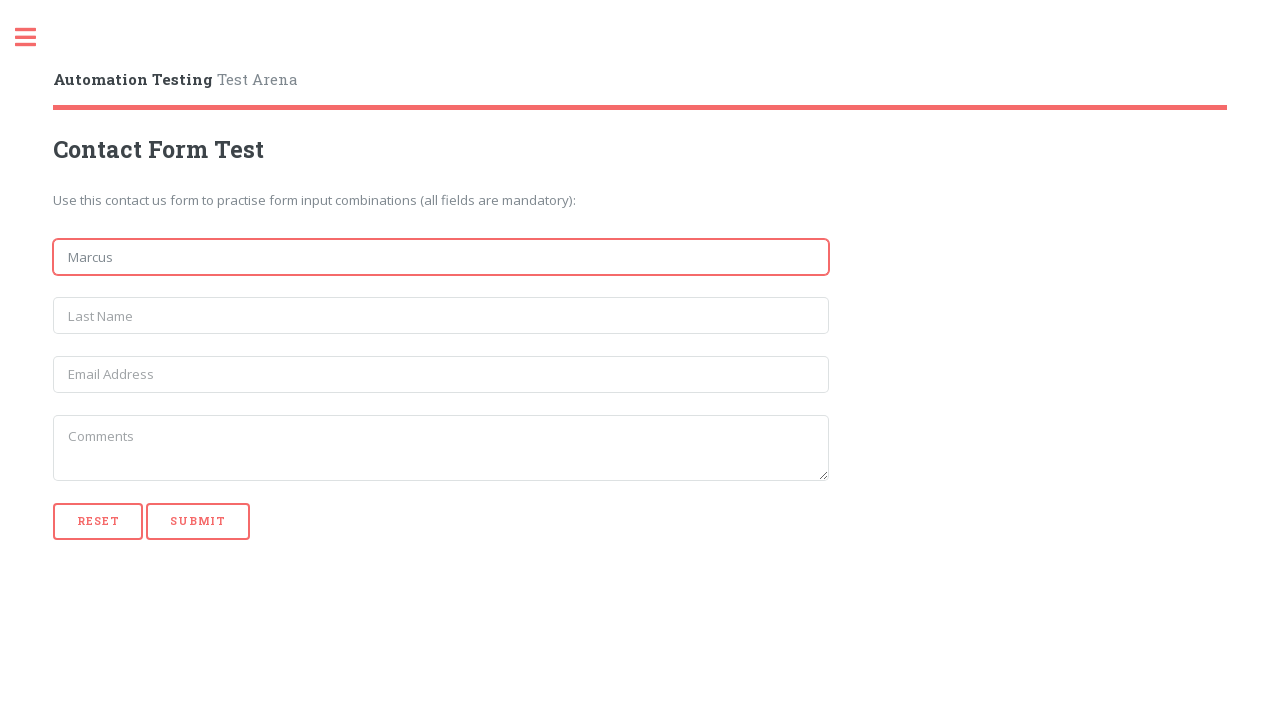

Filled last name field with 'Thompson' on input[name='last_name']
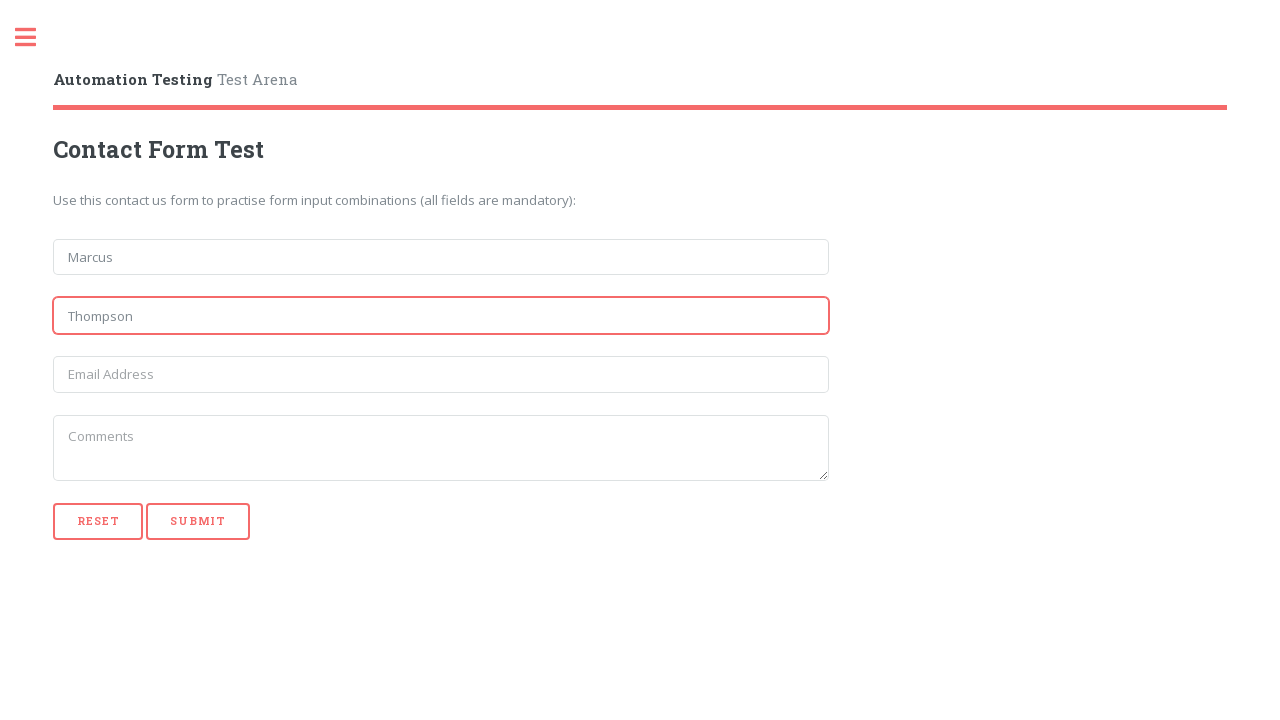

Filled email field with 'marcus.thompson@email.com' on input[name='email']
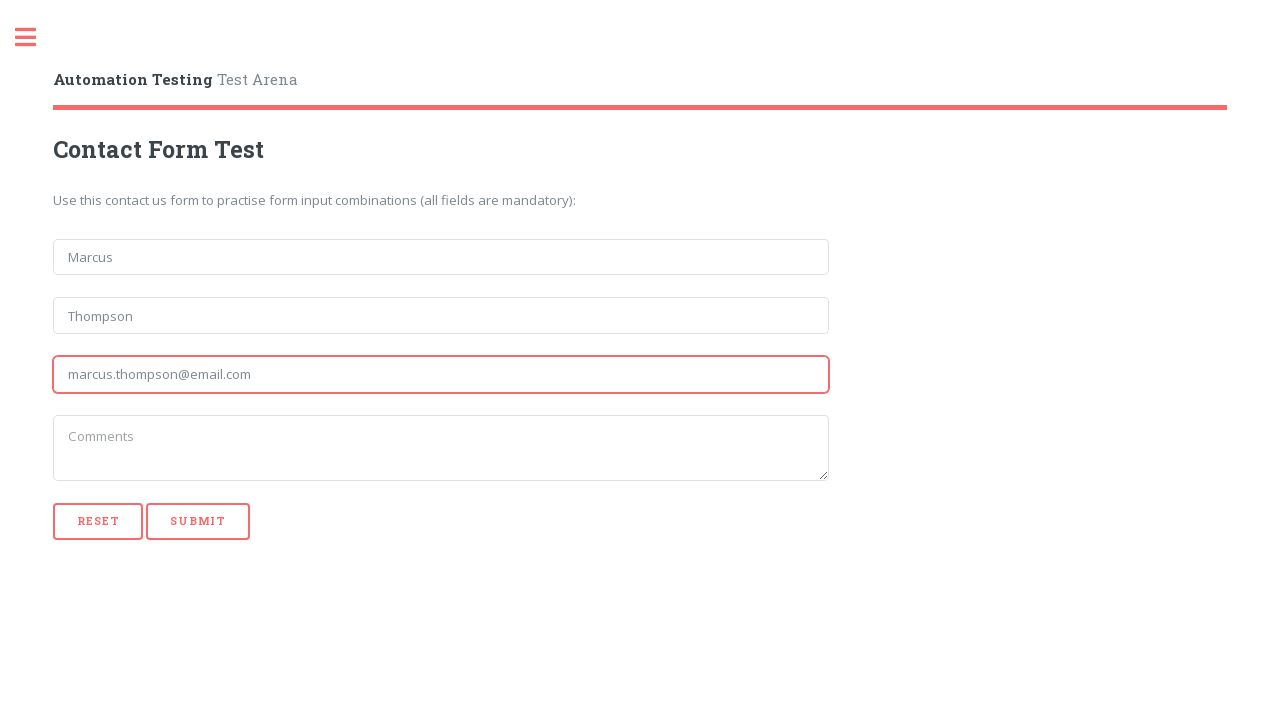

Filled message textarea with test inquiry on textarea[name='message']
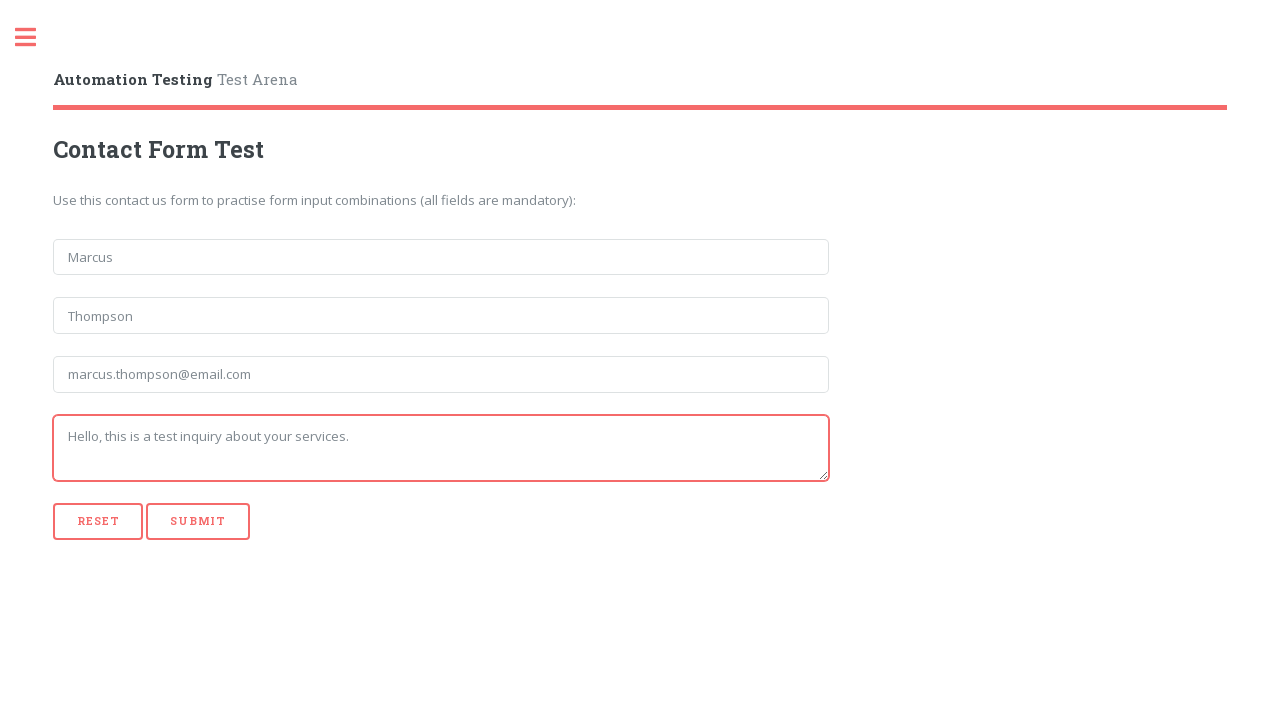

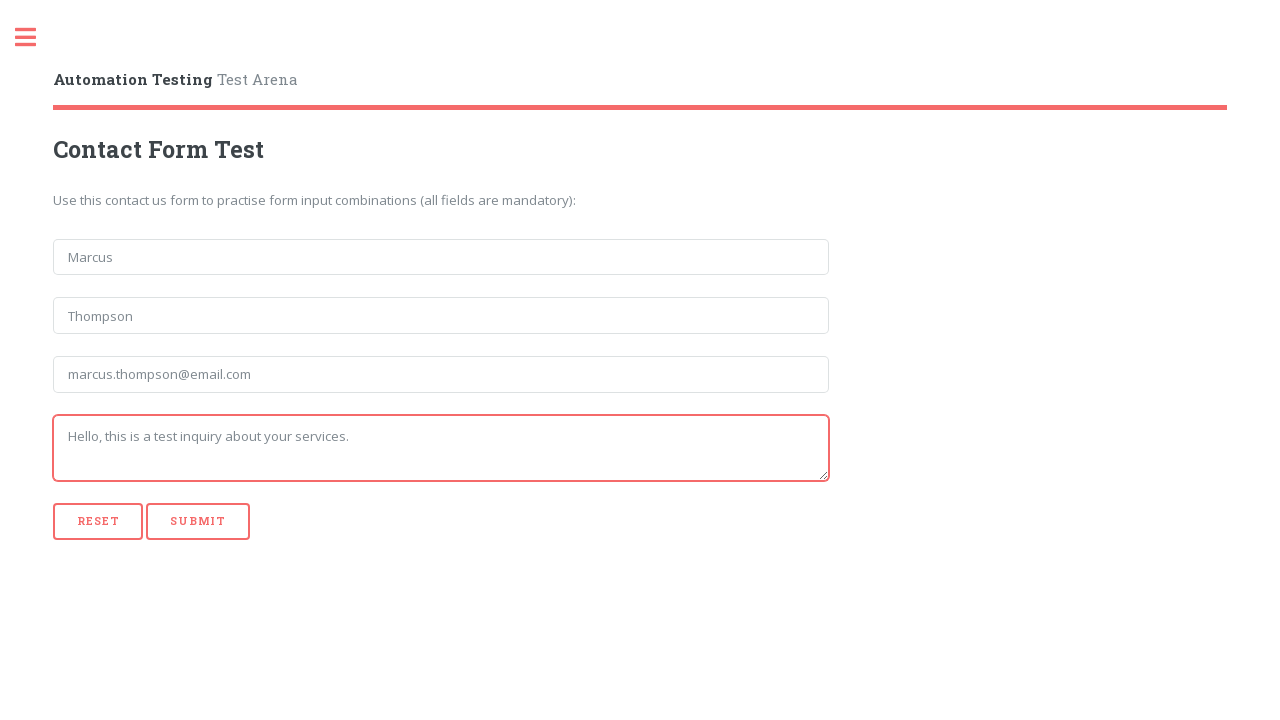